Tests a mathematical challenge form by retrieving a value from an element attribute, calculating a result, and submitting the form with checkbox and radio button selections

Starting URL: http://suninjuly.github.io/get_attribute.html

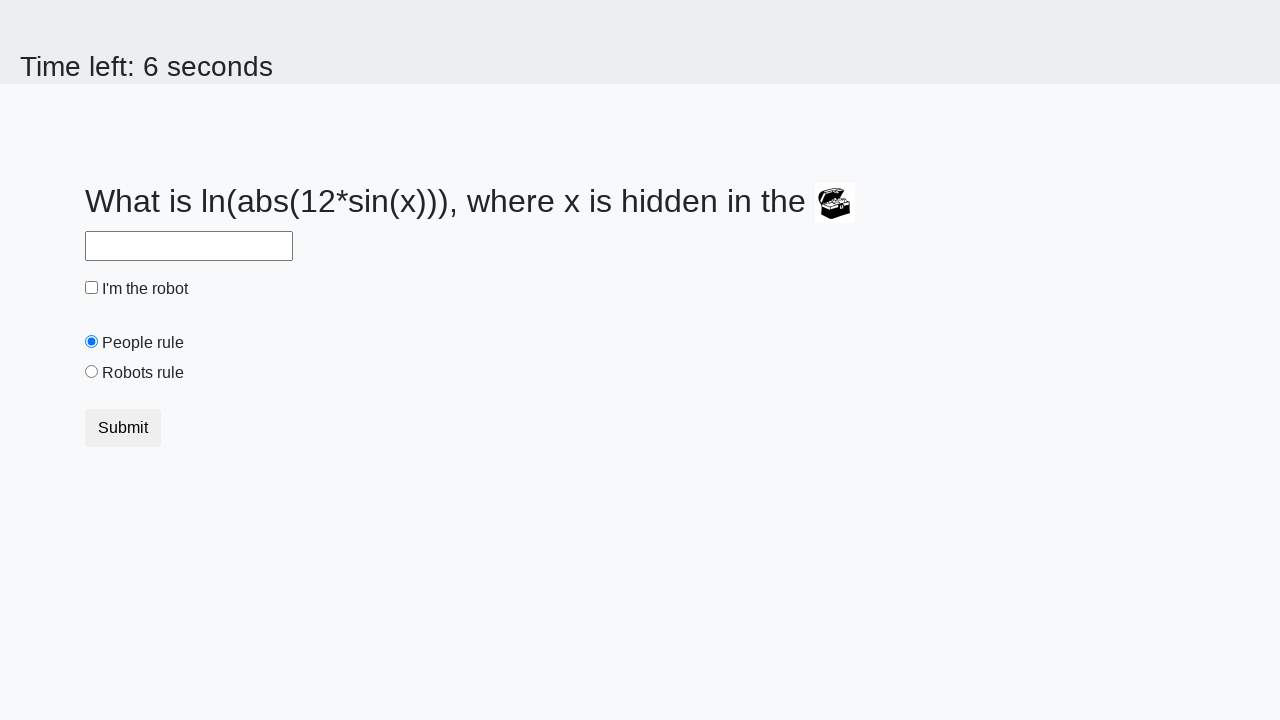

Located the treasure element
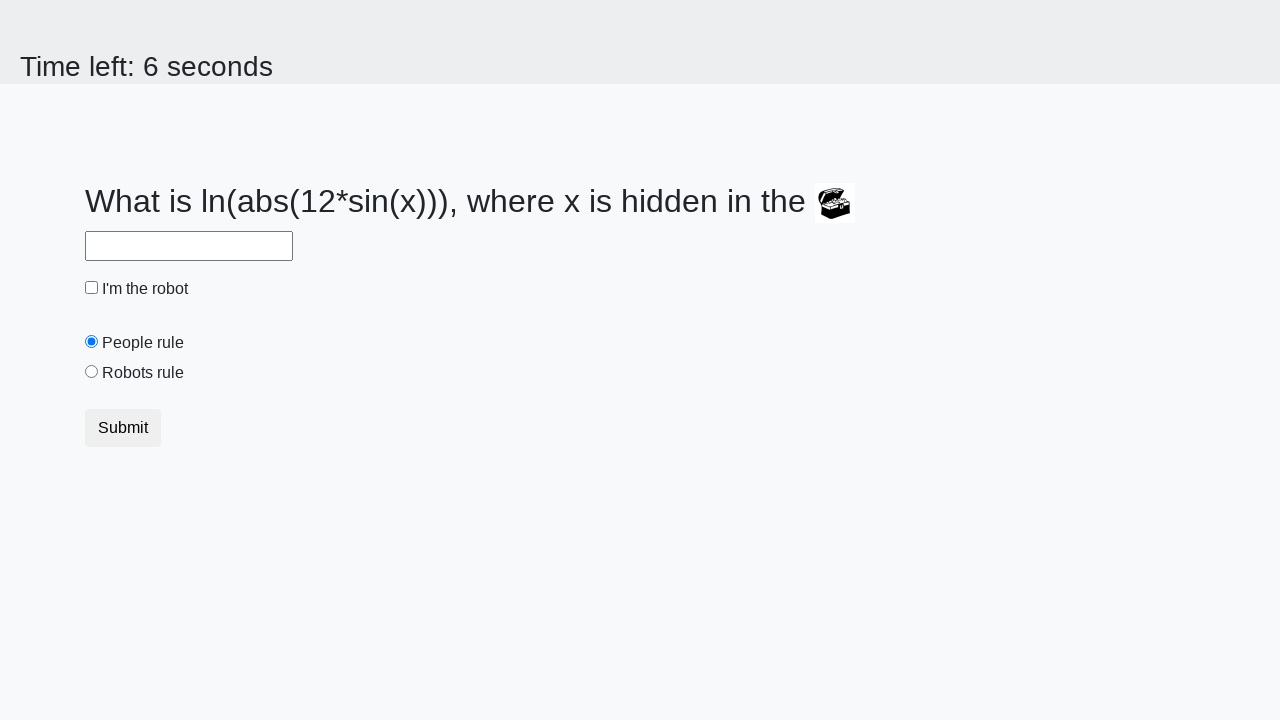

Retrieved valuex attribute from treasure element
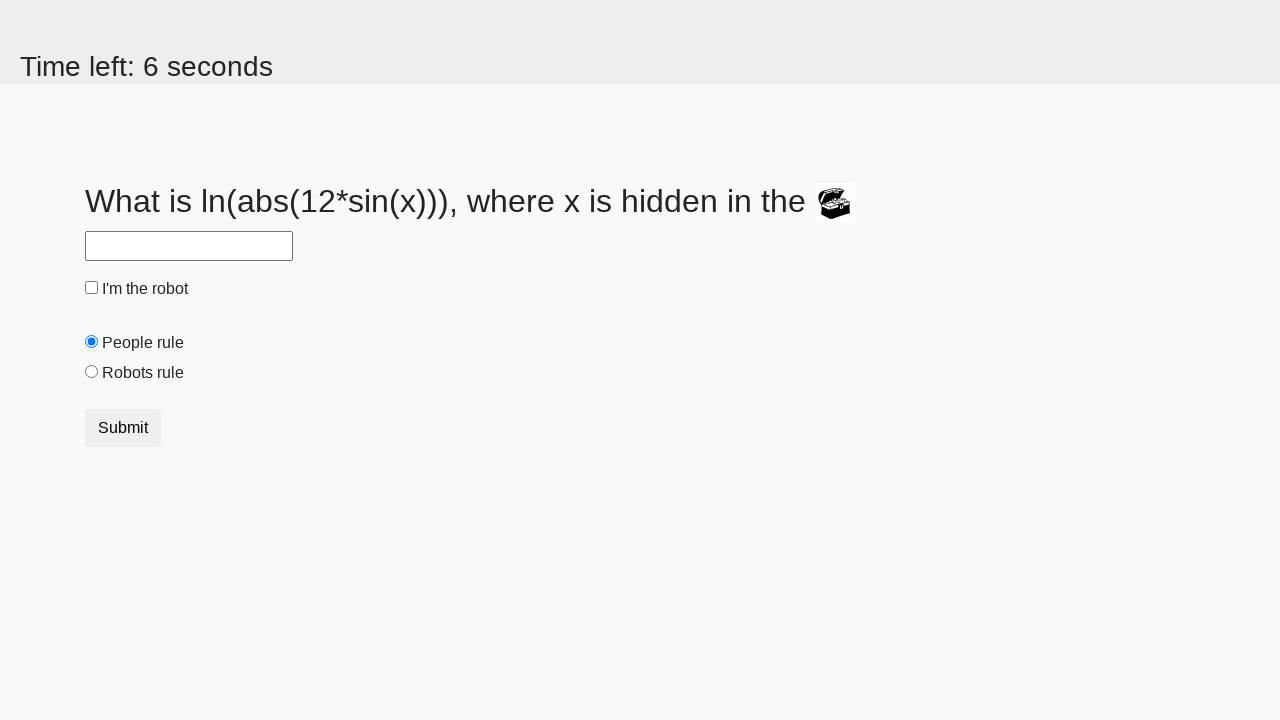

Calculated mathematical result using logarithm and sine functions
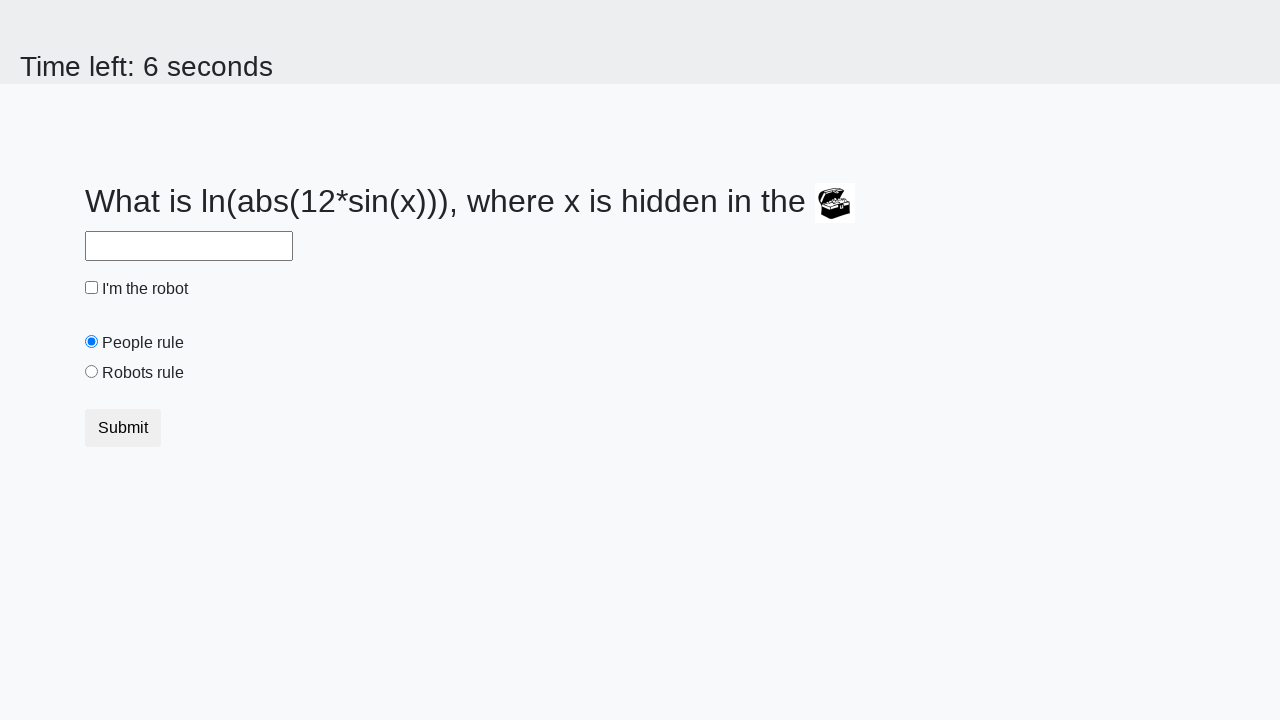

Filled answer field with calculated value on #answer
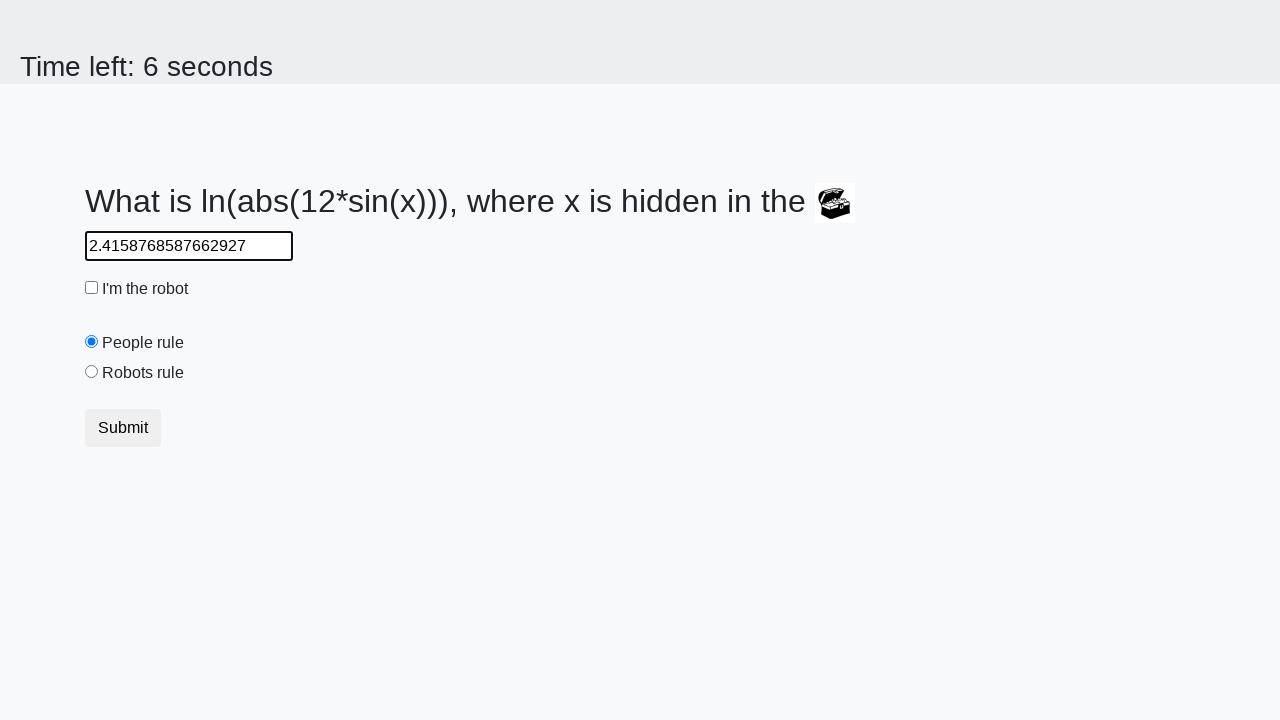

Checked the robot checkbox at (92, 288) on #robotCheckbox
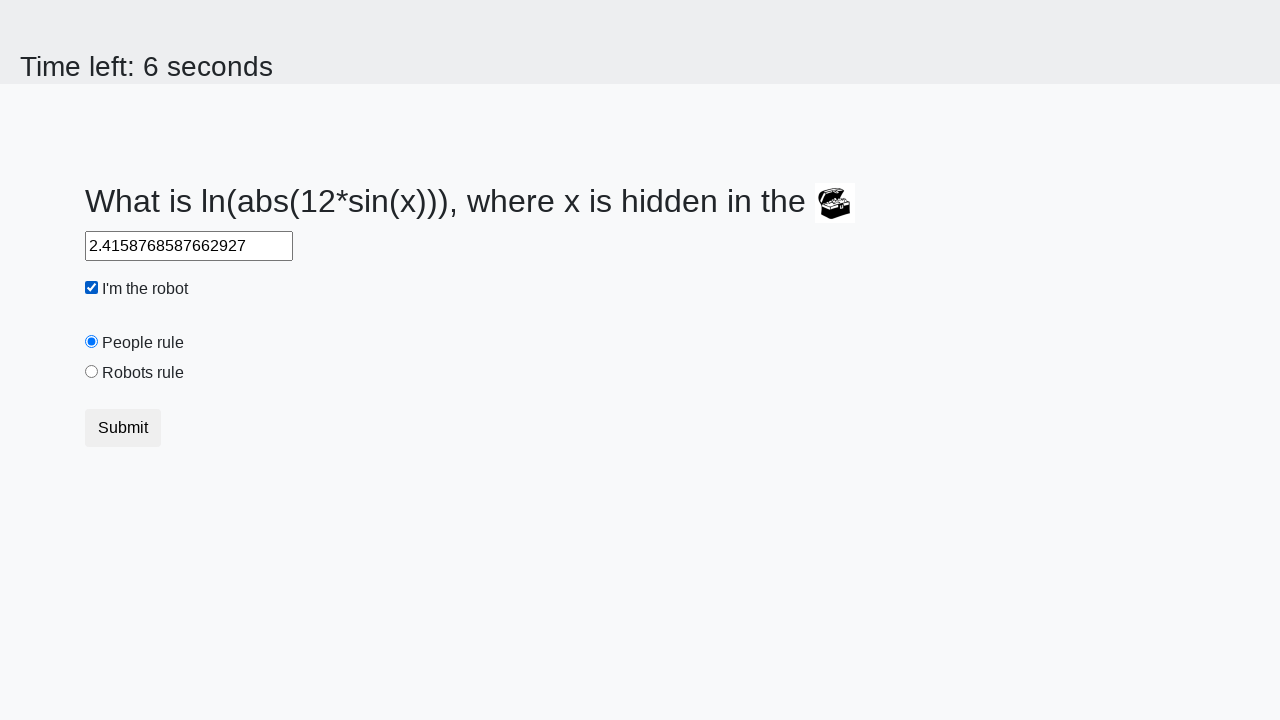

Selected the robots rule radio button at (92, 372) on #robotsRule
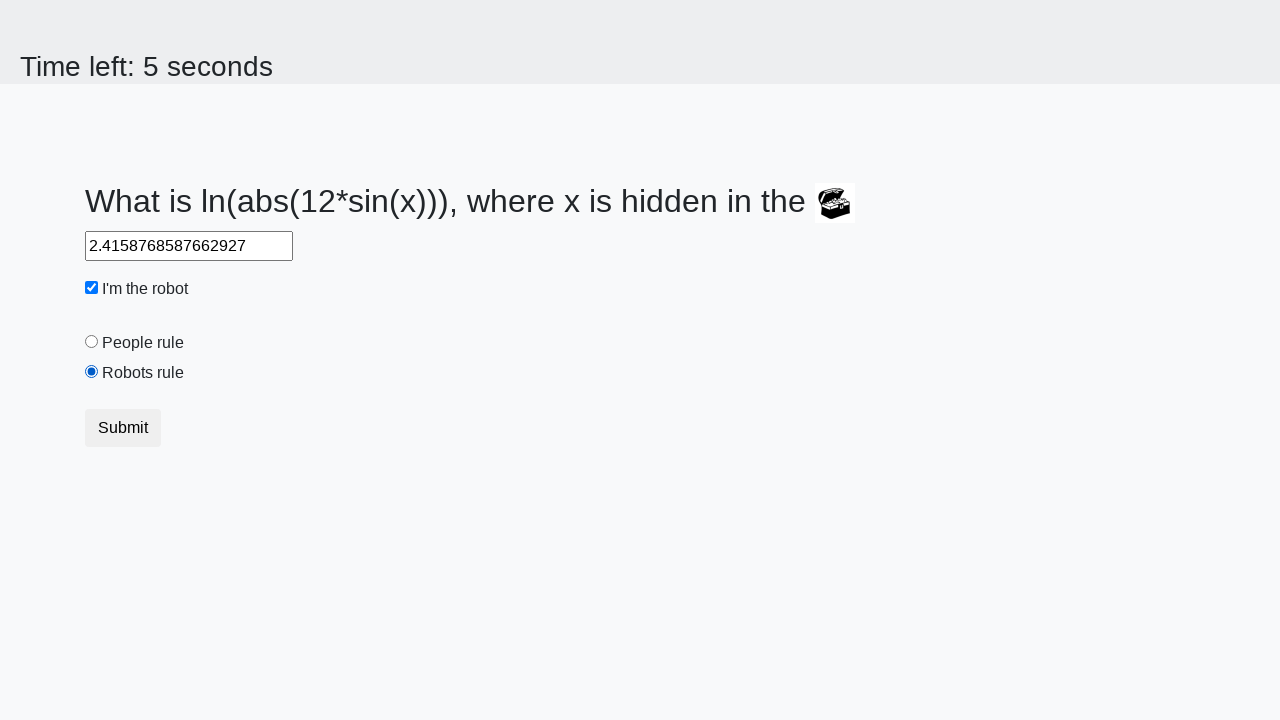

Clicked submit button to submit the form at (123, 428) on button.btn
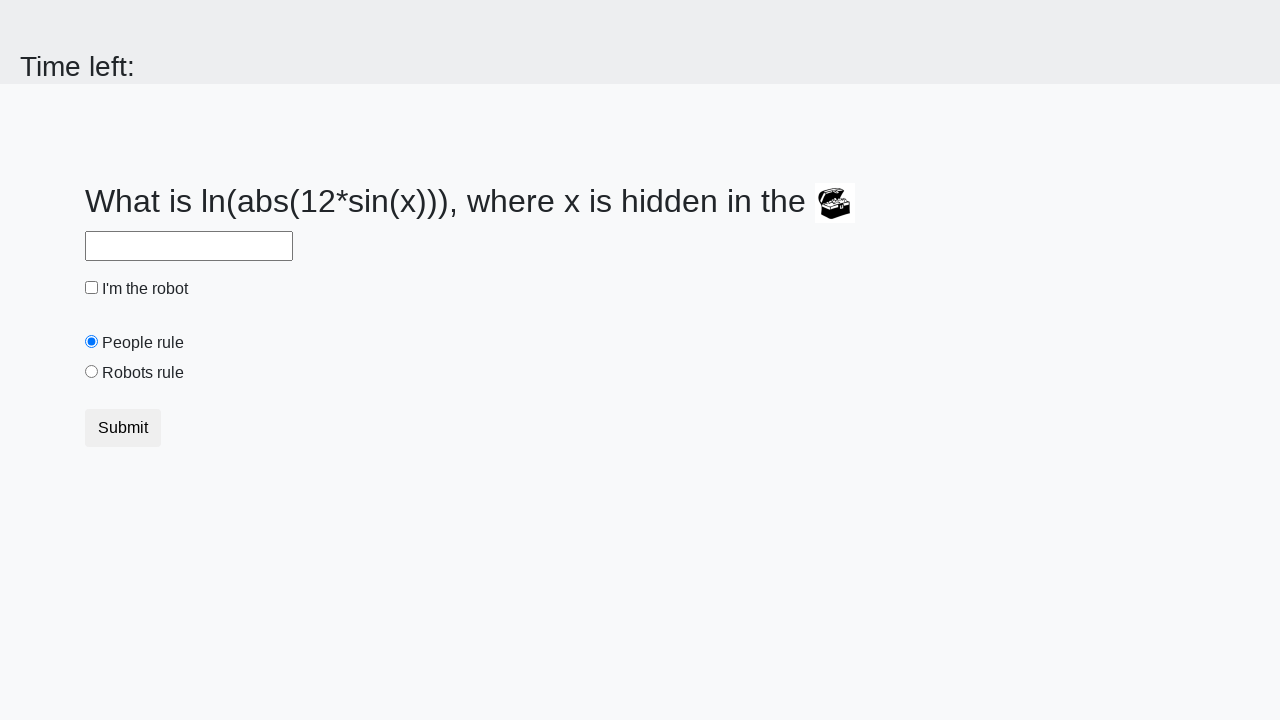

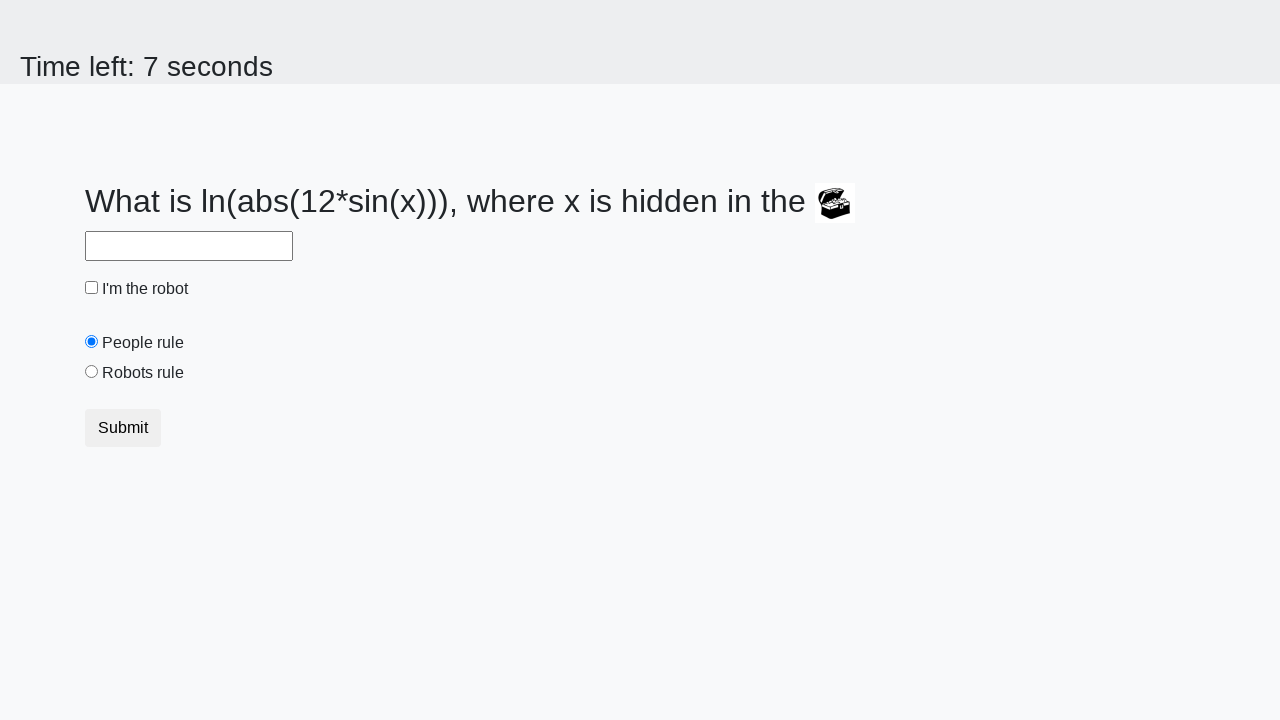